Tests the text input functionality by entering text in an input field and clicking a button to update its label, then verifying the button text changed

Starting URL: http://uitestingplayground.com/textinput

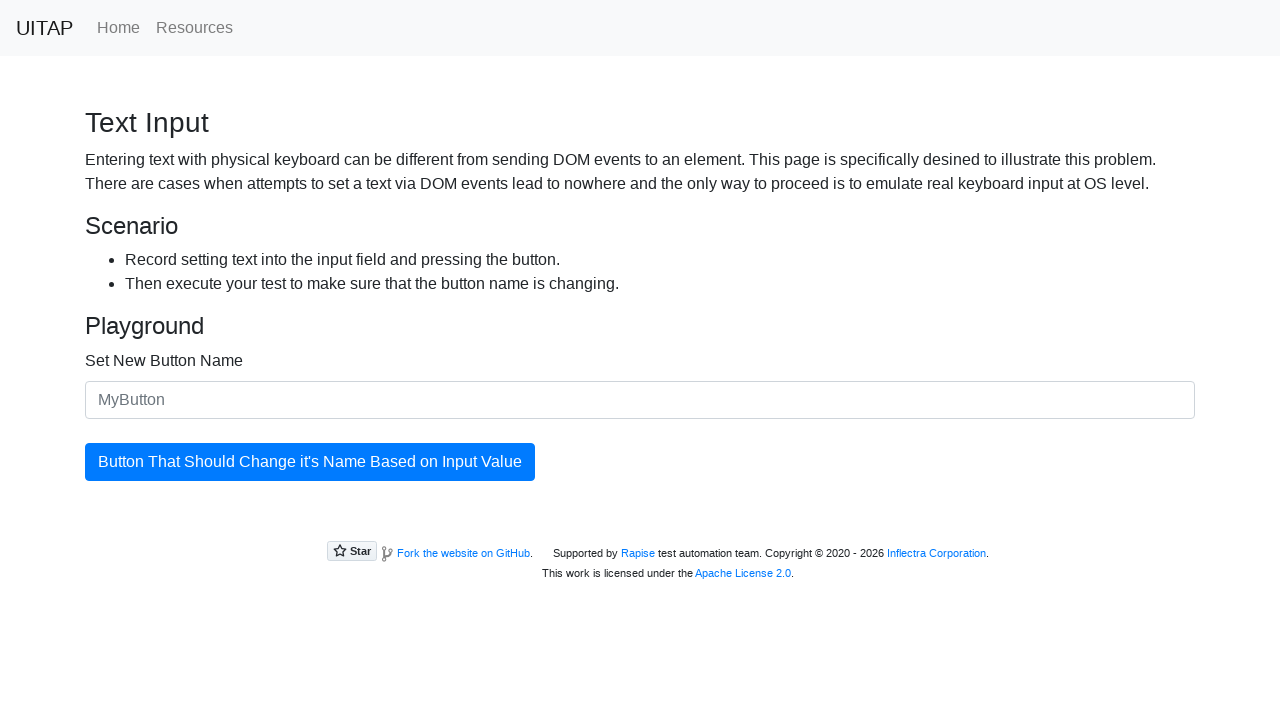

Filled text input field with 'Skypro' on #newButtonName
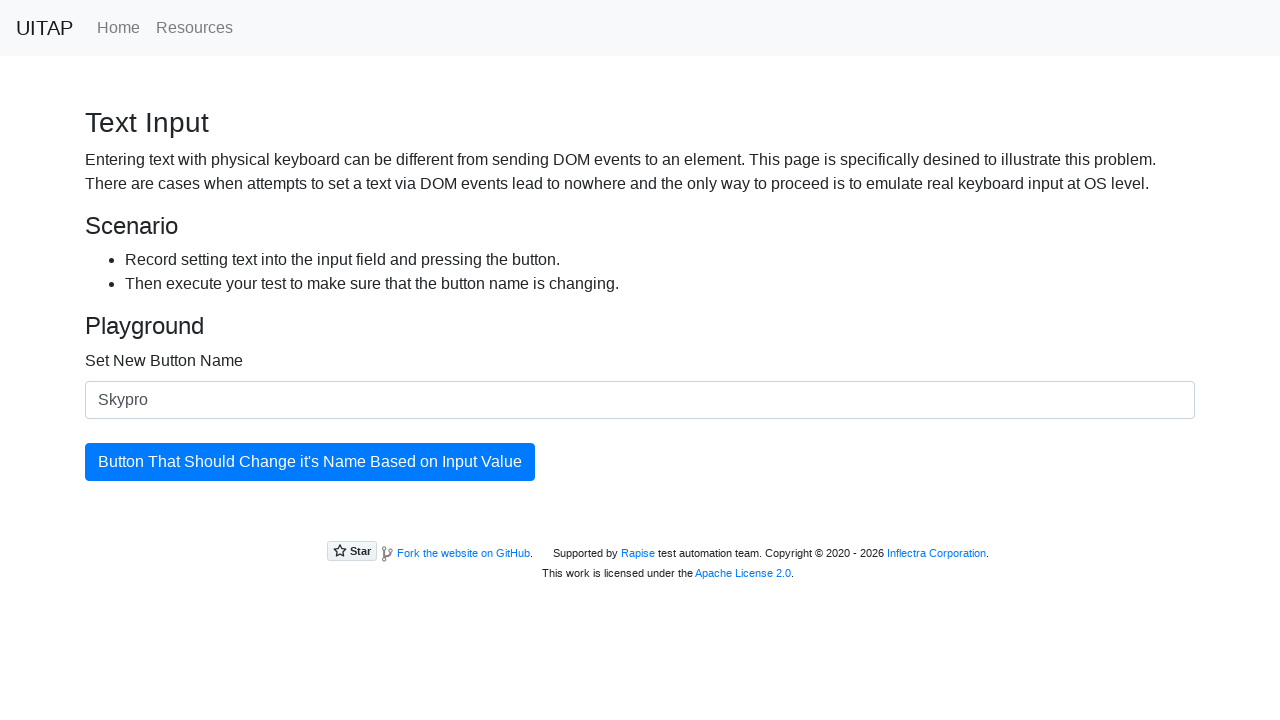

Clicked the update button to change its label at (310, 462) on button#updatingButton
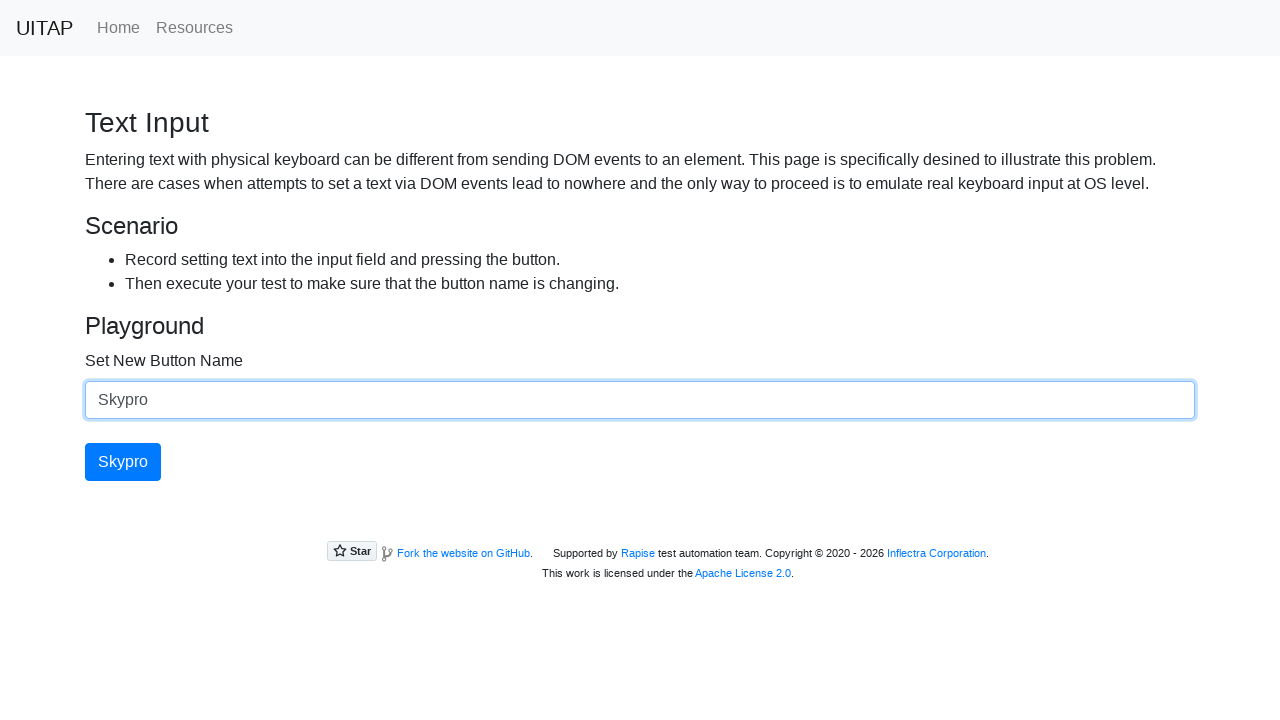

Verified button text changed to 'Skypro'
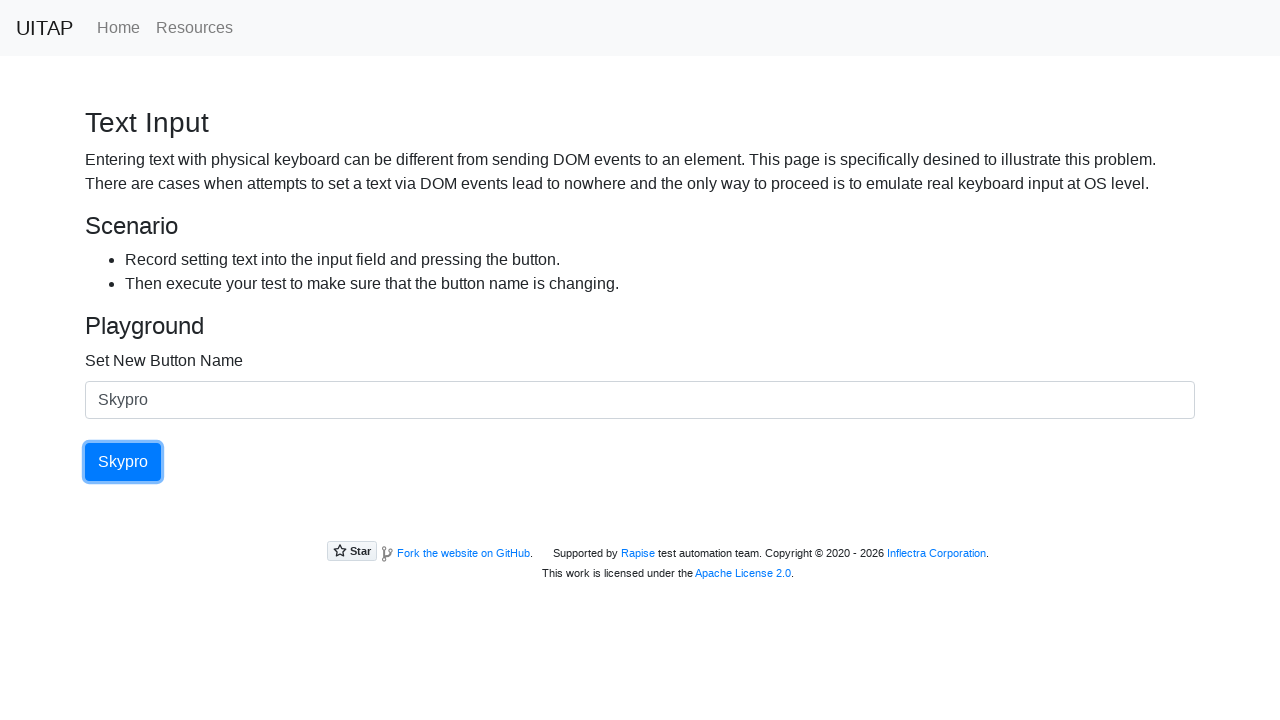

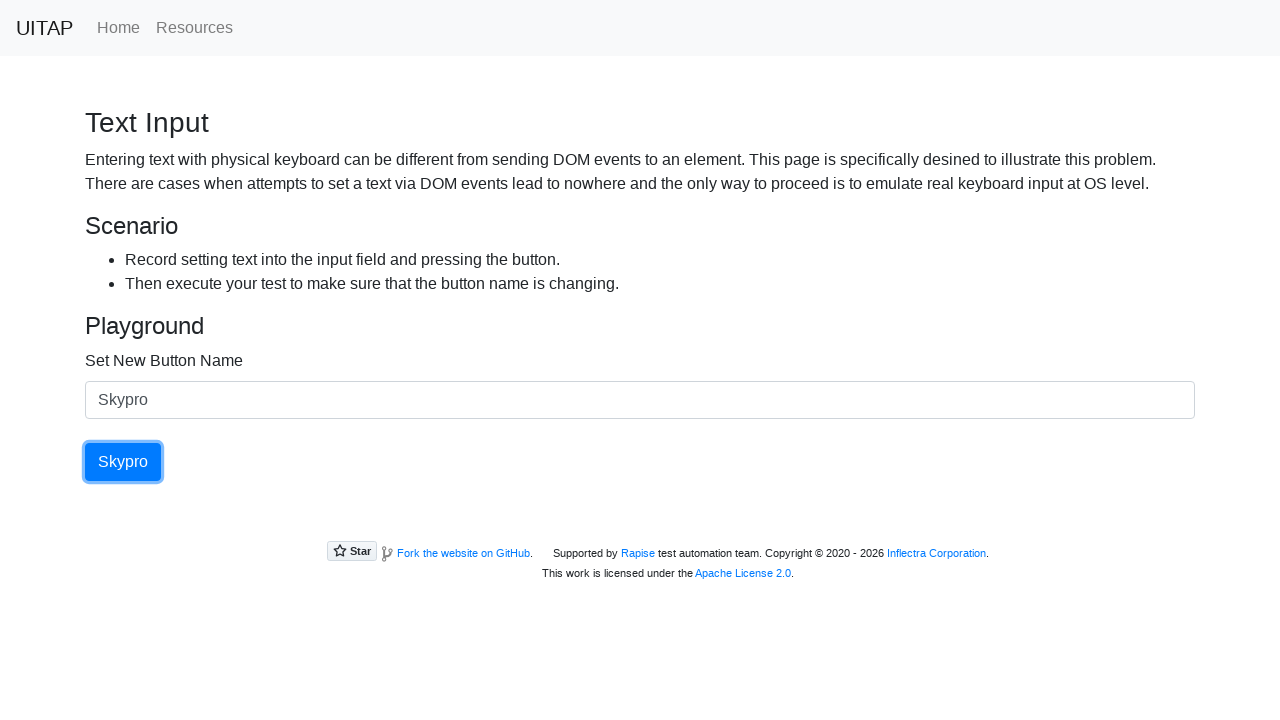